Verifies that the page title is correct by checking it equals "Filling Out Forms - Ultimate QA"

Starting URL: https://ultimateqa.com/filling-out-forms/

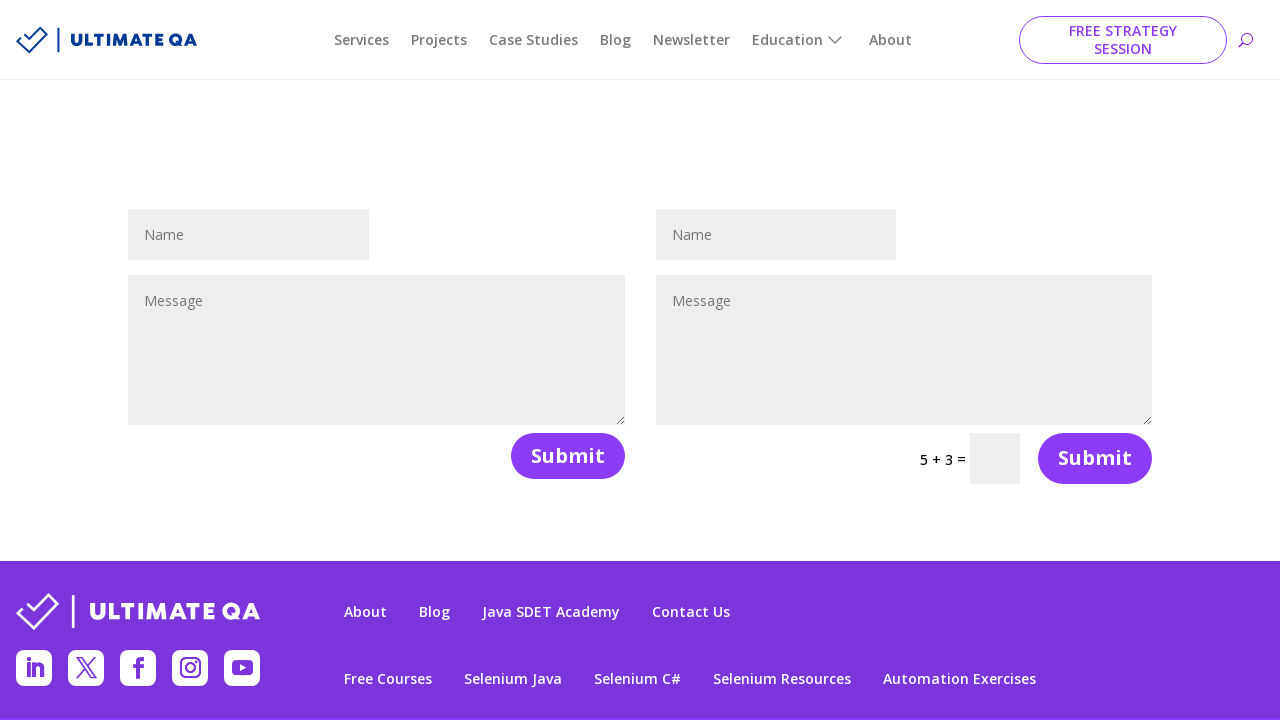

Navigated to https://ultimateqa.com/filling-out-forms/
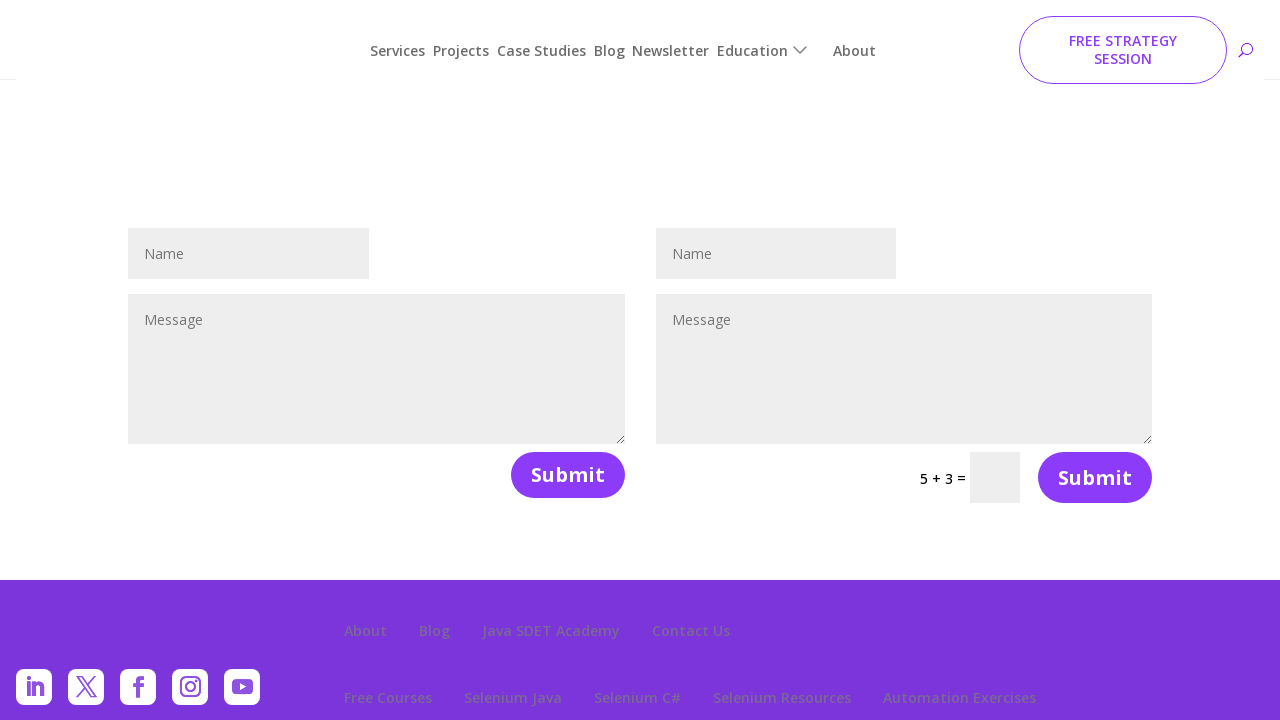

Verified page title equals 'Filling Out Forms - Ultimate QA'
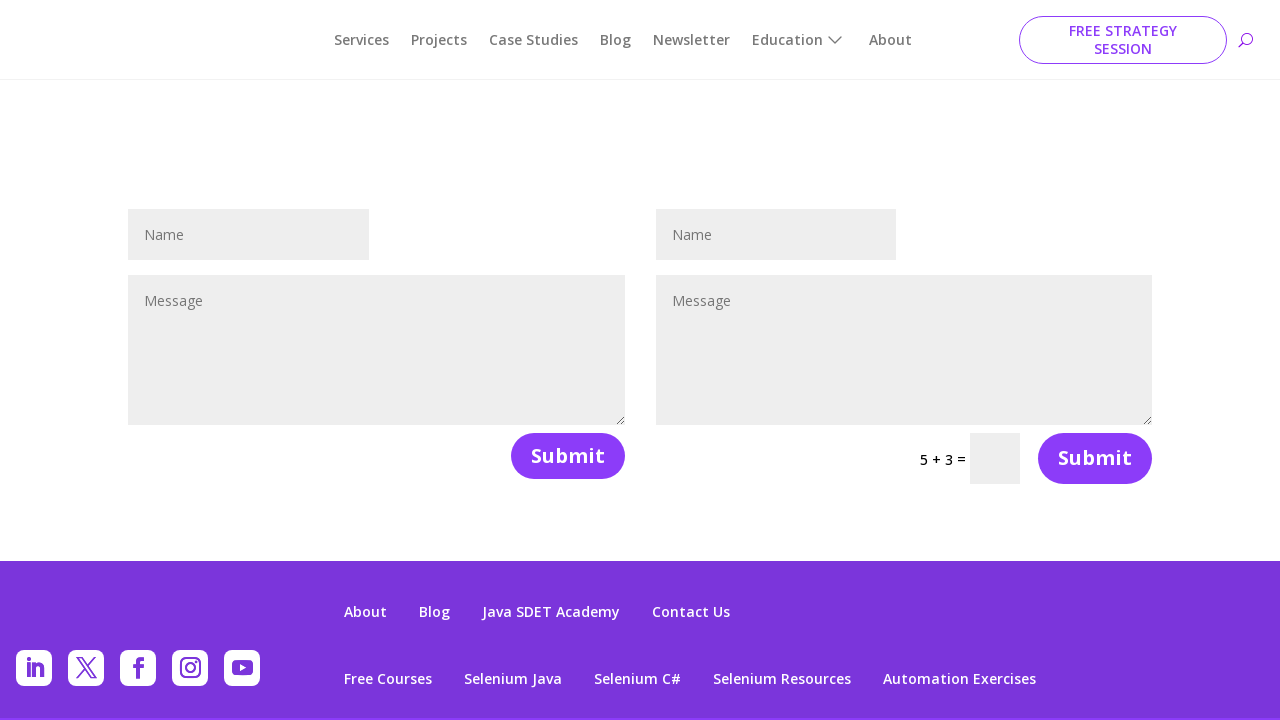

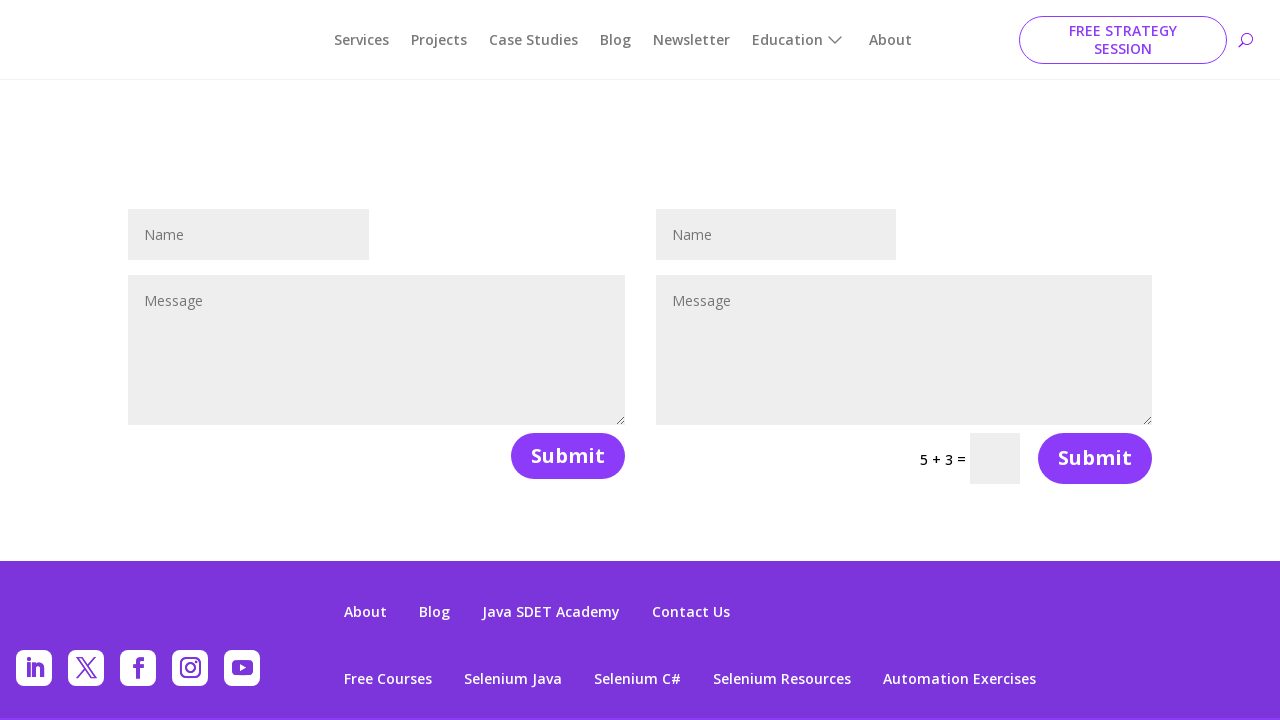